Tests file upload functionality by uploading a test file and clicking the submit button to verify the upload process works correctly.

Starting URL: https://the-internet.herokuapp.com/upload

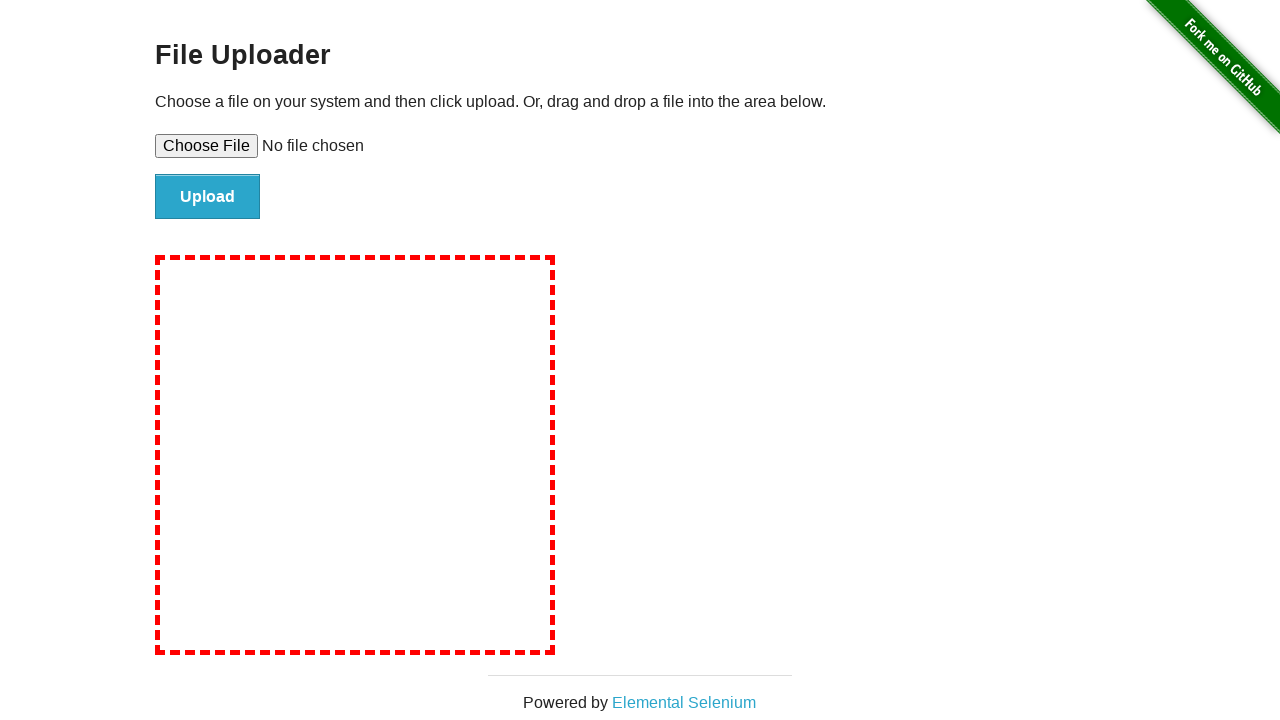

Created temporary test file for upload
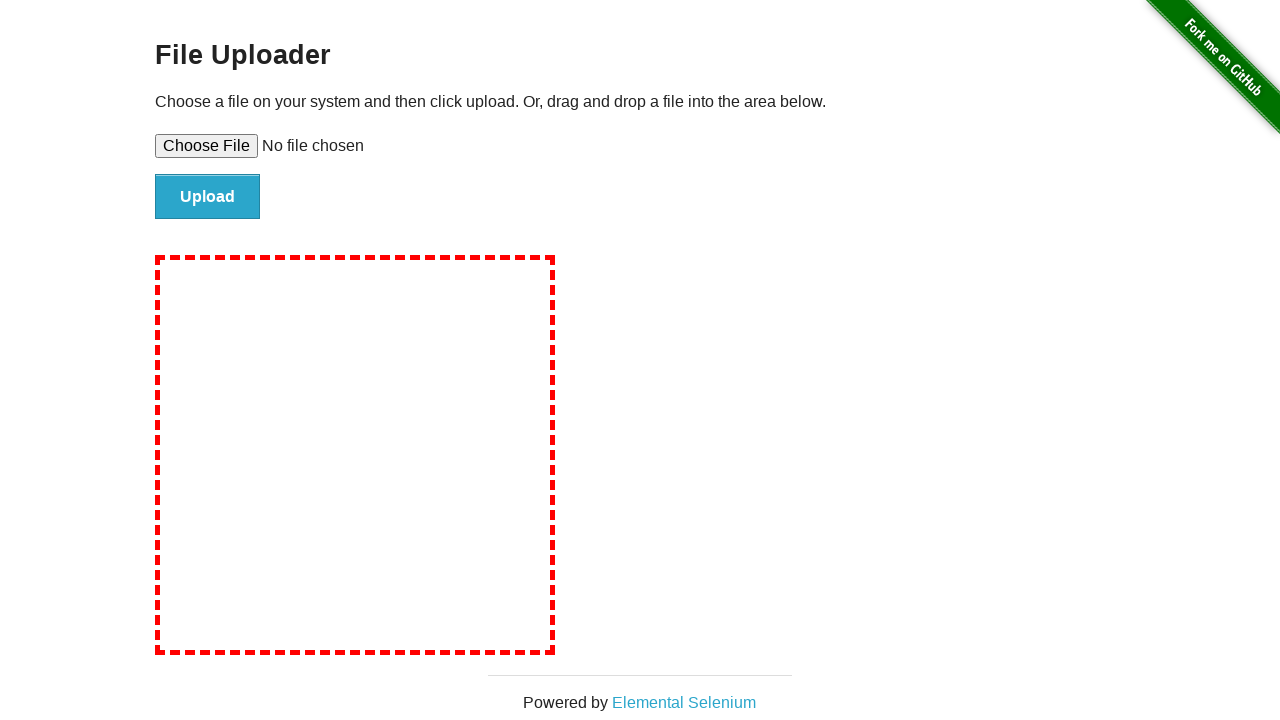

Selected test file for upload
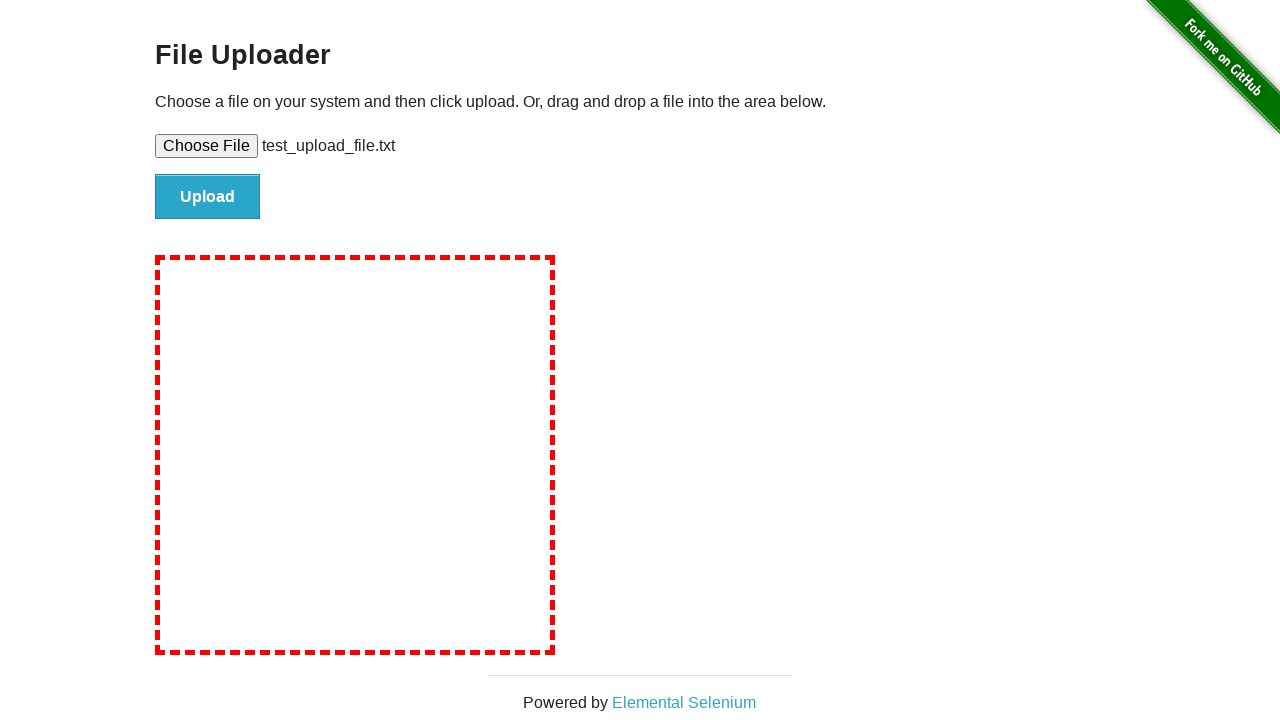

Clicked submit button to upload file at (208, 197) on #file-submit
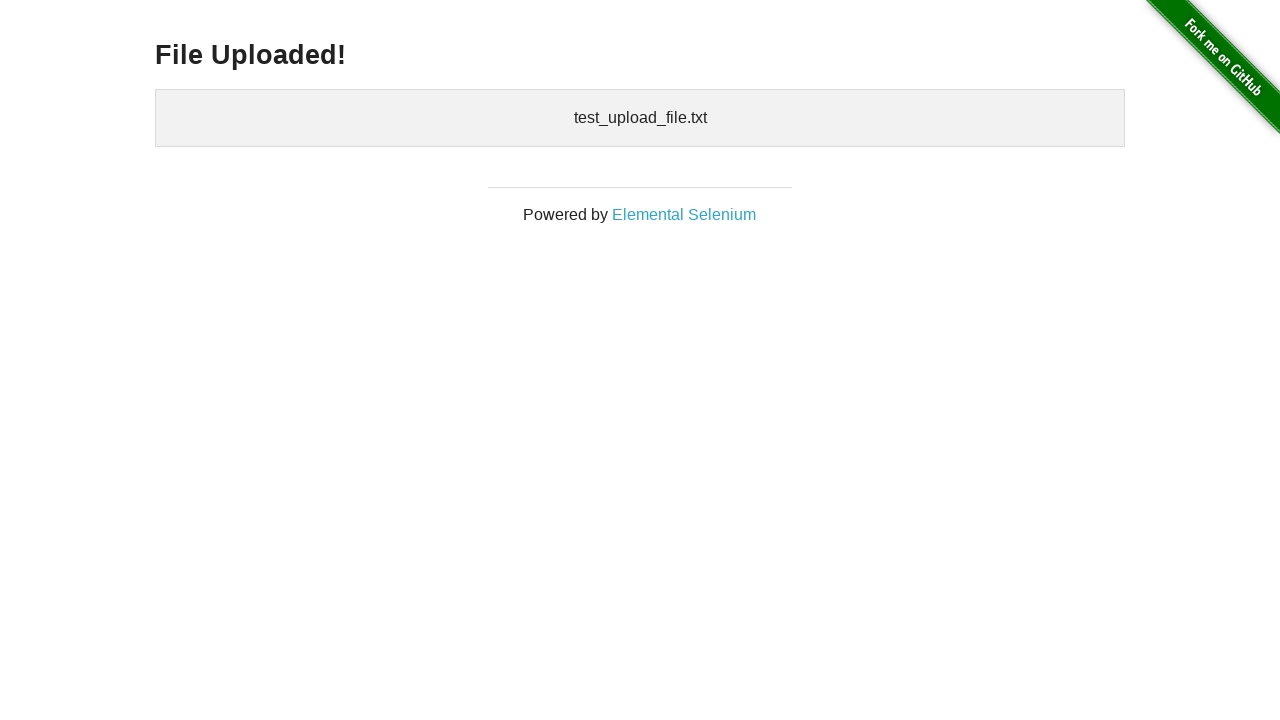

Upload result page loaded successfully
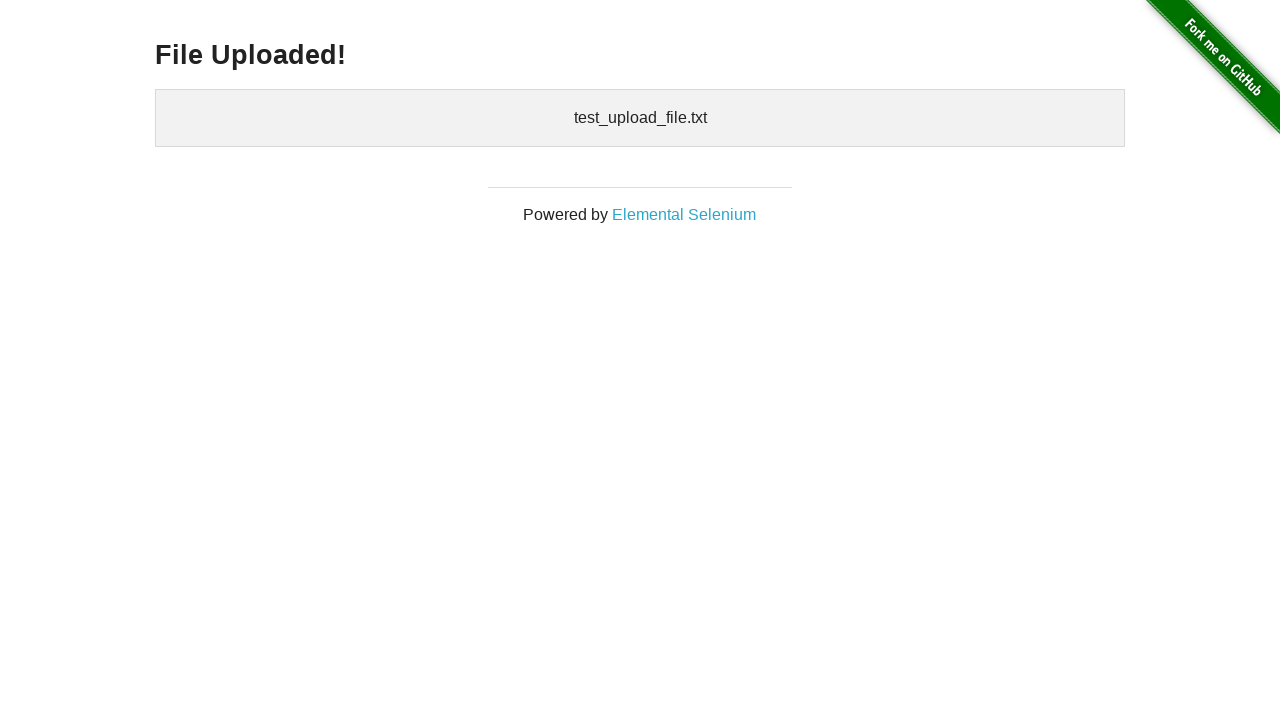

Cleaned up temporary test file
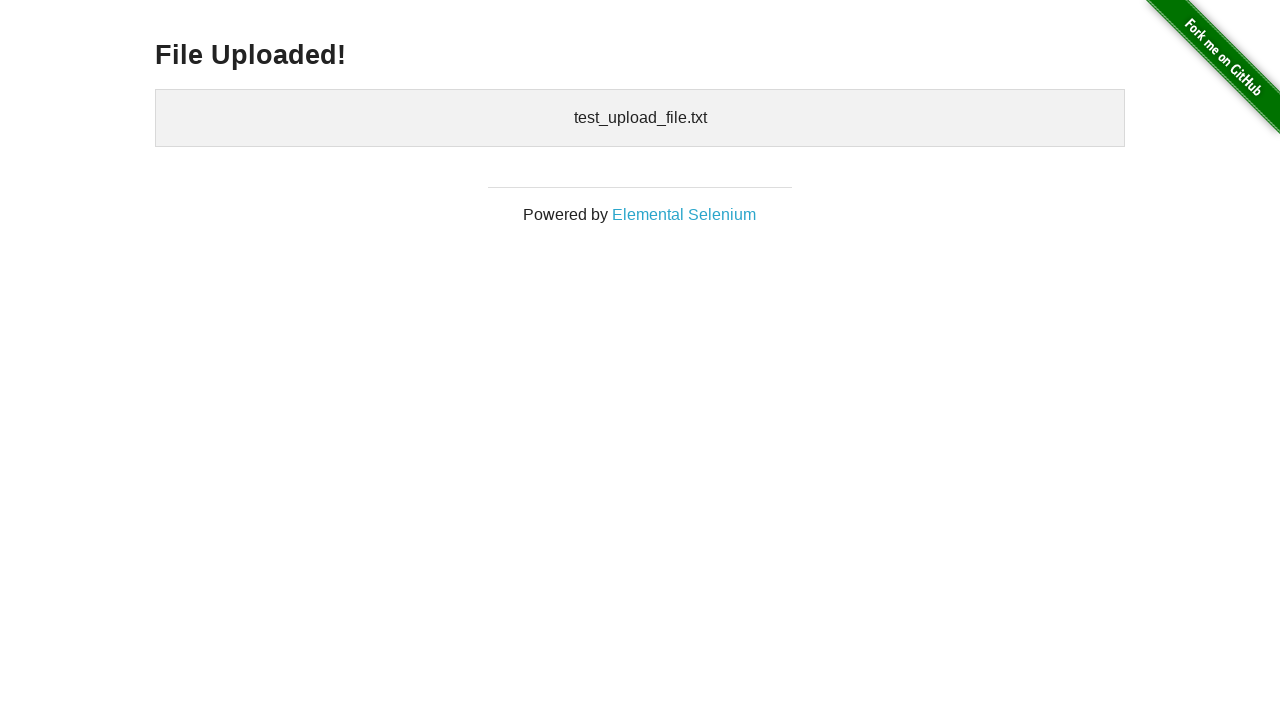

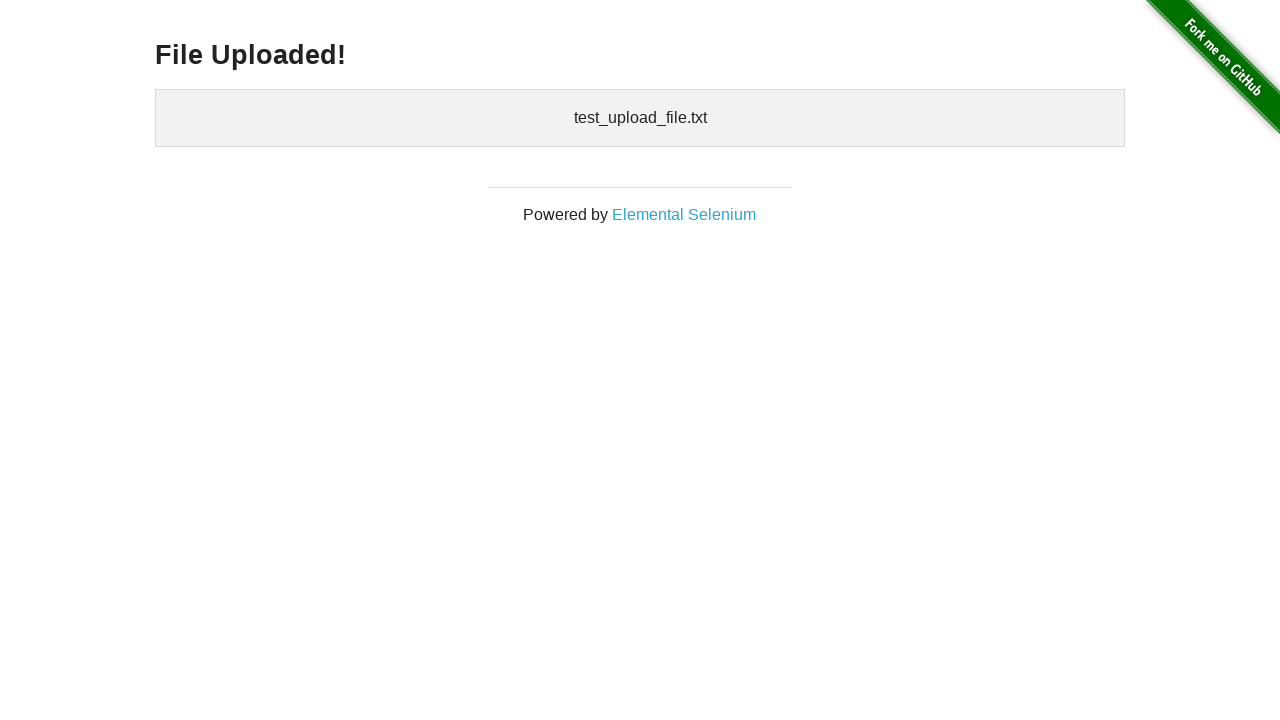